Tests clearing multiple completed todos while keeping uncompleted ones - adds 3 todos, marks 2 as complete, clears completed, and verifies only the uncompleted one remains

Starting URL: https://todomvc.com/examples/typescript-angular/#/

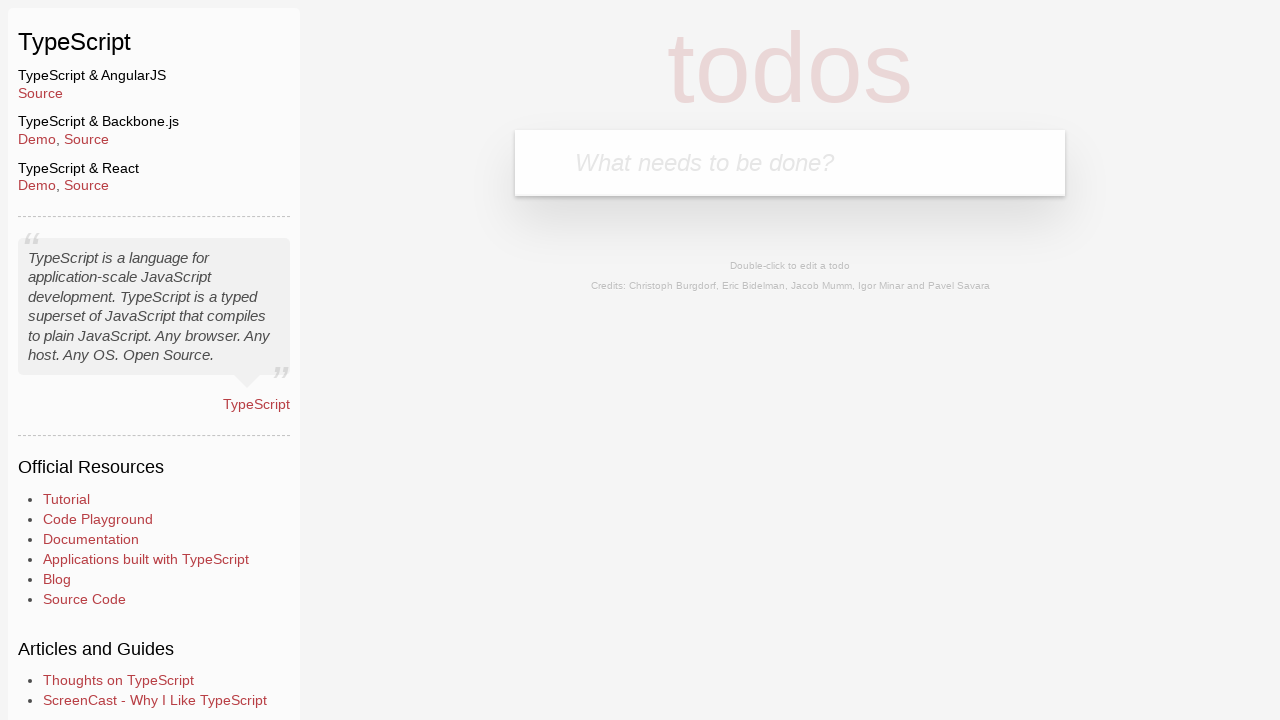

Filled new todo input with 'Lorem1' on .new-todo
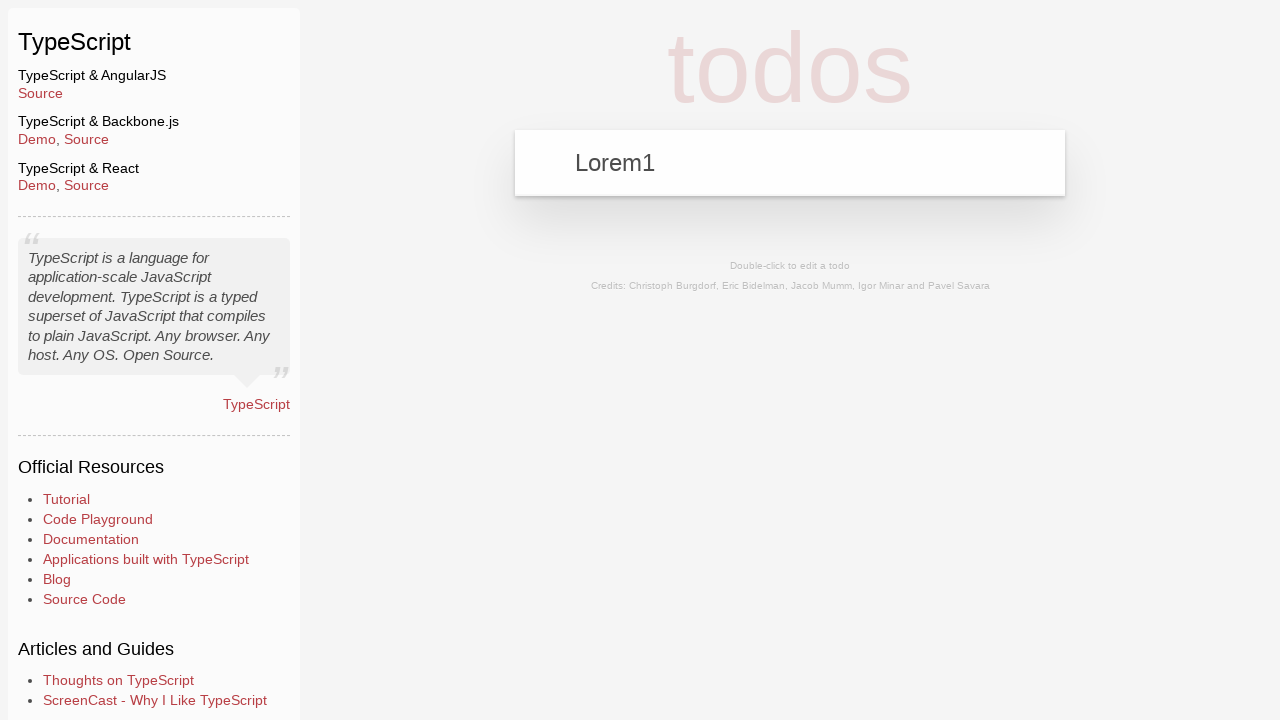

Pressed Enter to add Lorem1 todo on .new-todo
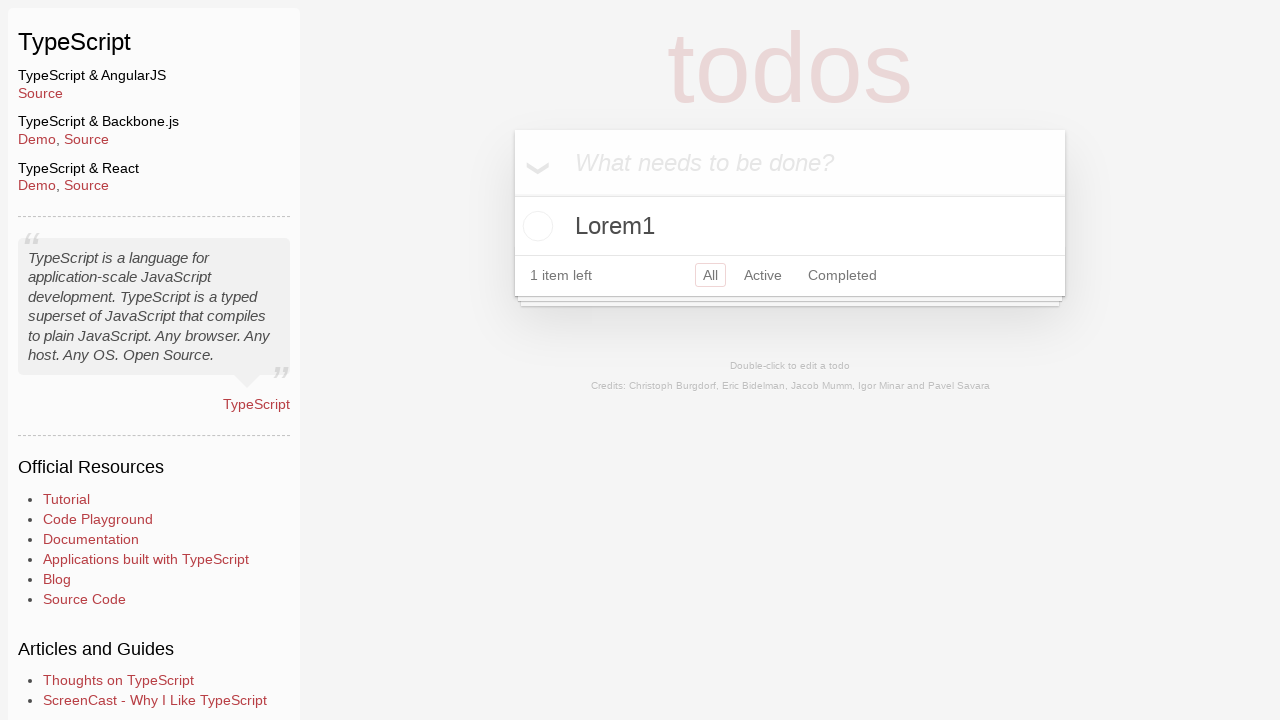

Filled new todo input with 'Lorem2' on .new-todo
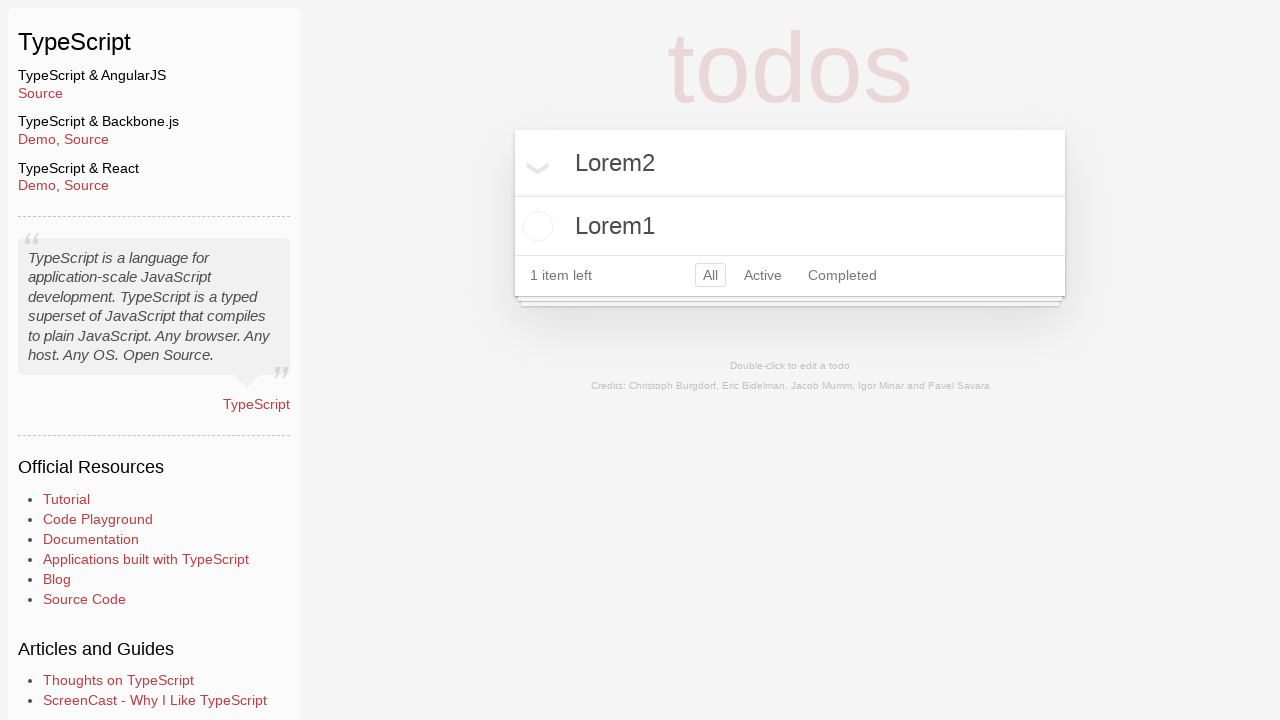

Pressed Enter to add Lorem2 todo on .new-todo
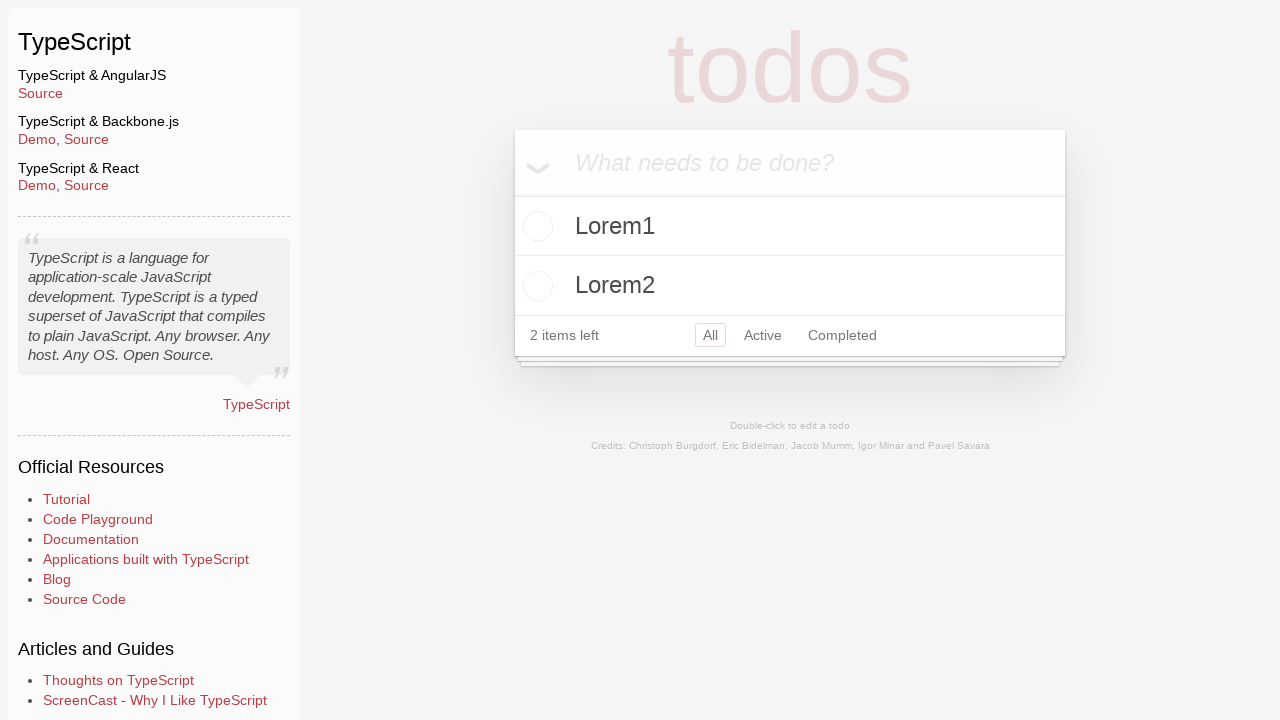

Filled new todo input with 'Lorem3' on .new-todo
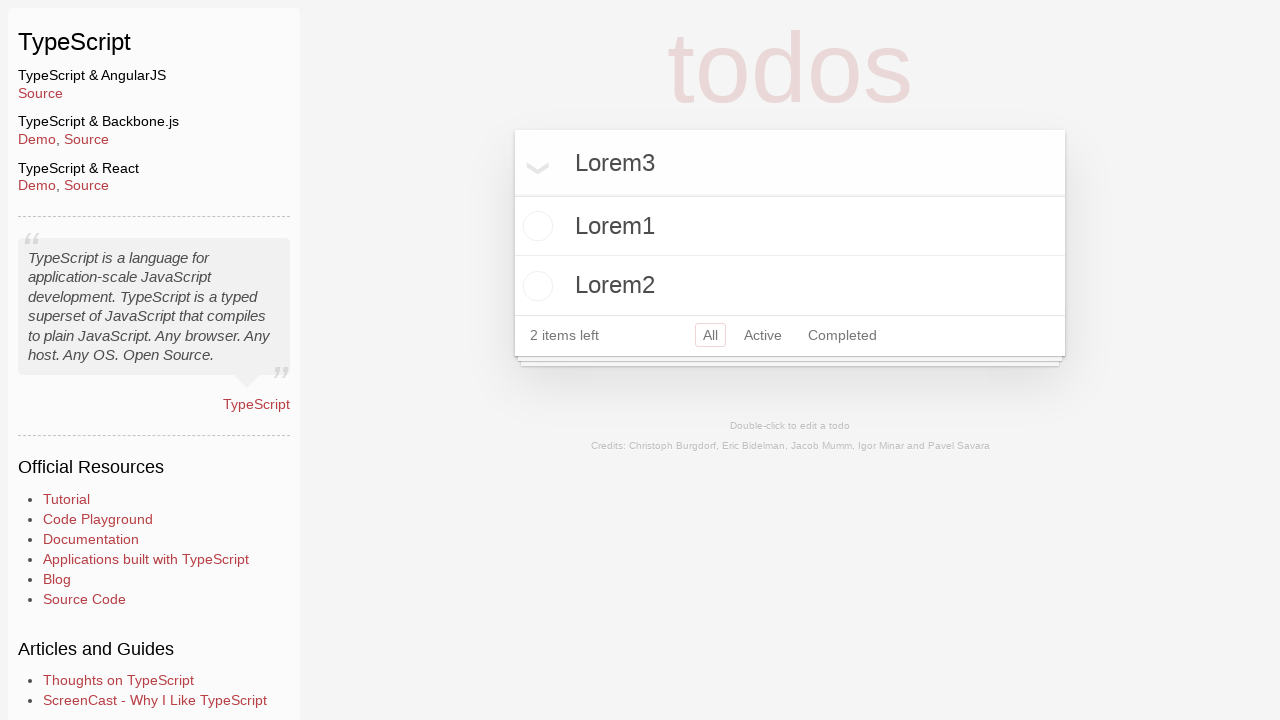

Pressed Enter to add Lorem3 todo on .new-todo
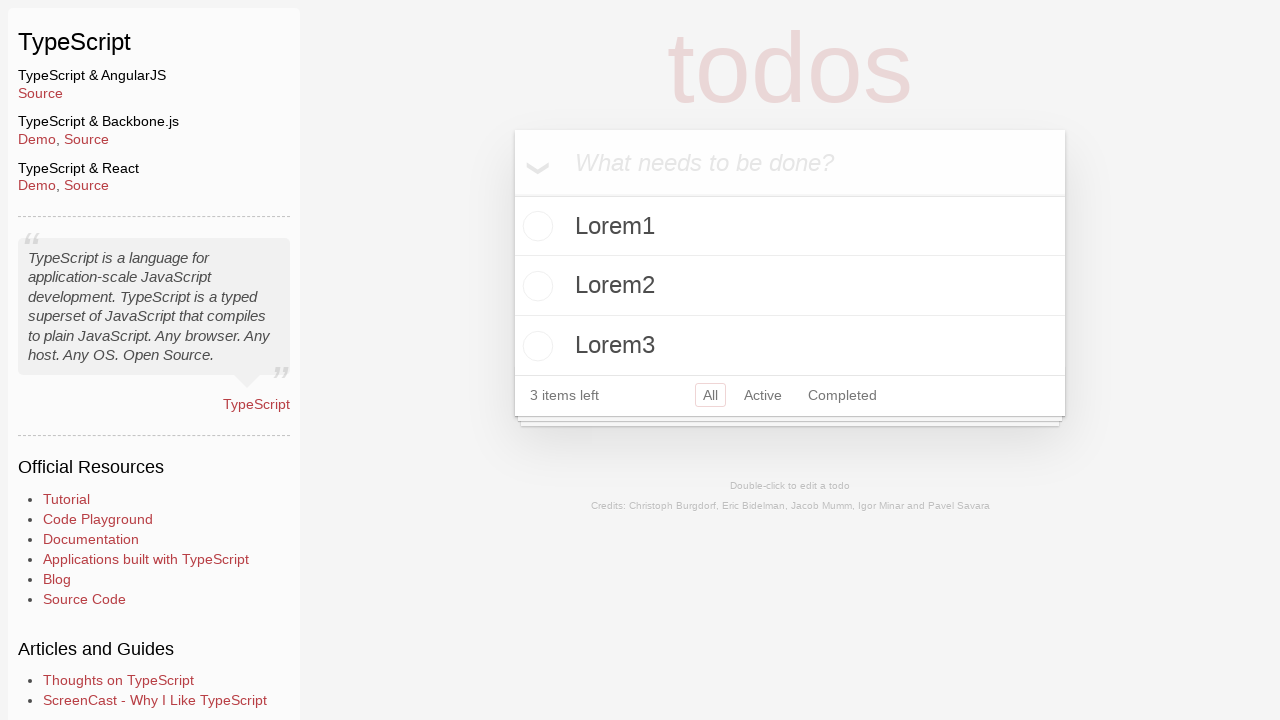

Marked Lorem2 as completed at (535, 286) on text=Lorem2 >> xpath=.. >> .toggle
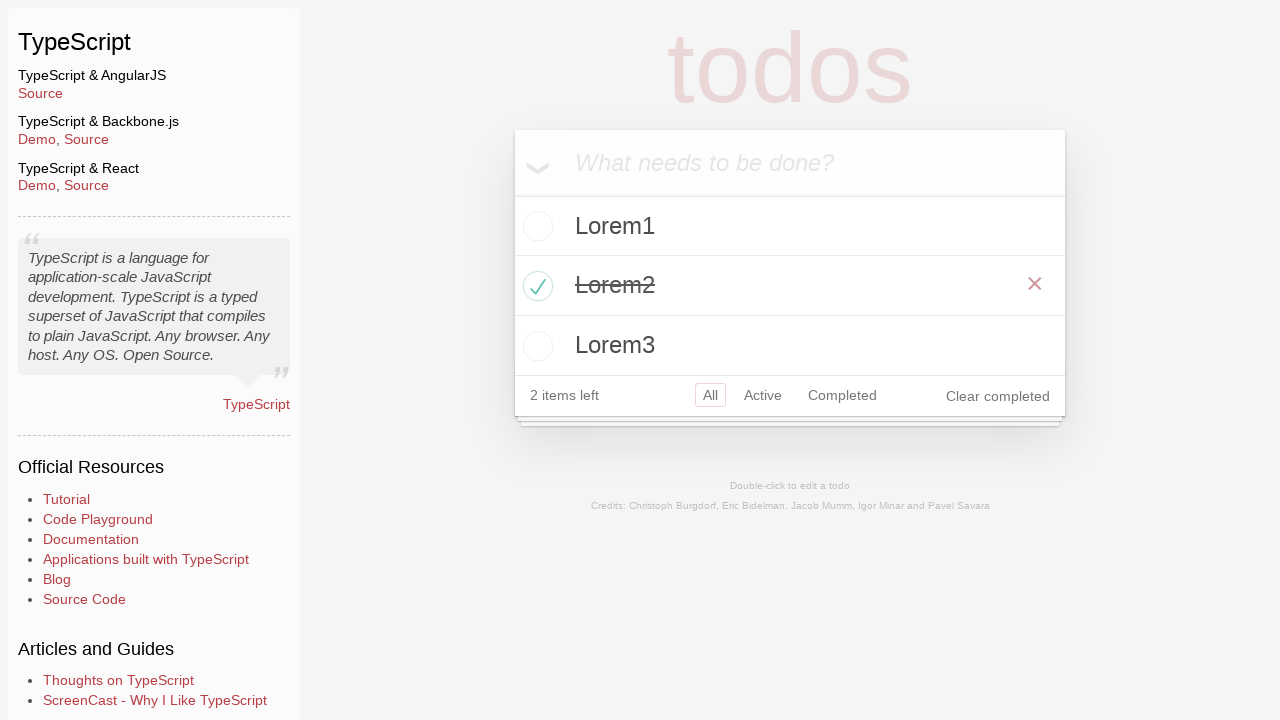

Marked Lorem3 as completed at (535, 346) on text=Lorem3 >> xpath=.. >> .toggle
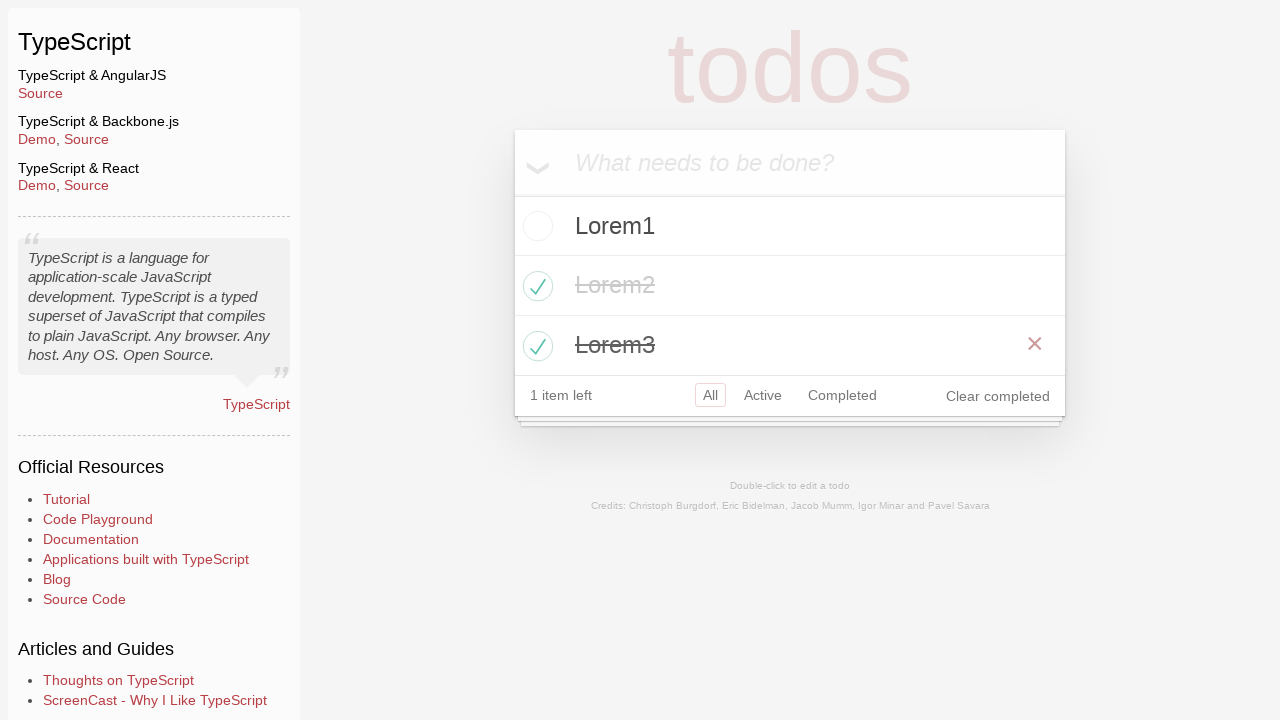

Clicked 'Clear completed' button at (998, 396) on .clear-completed
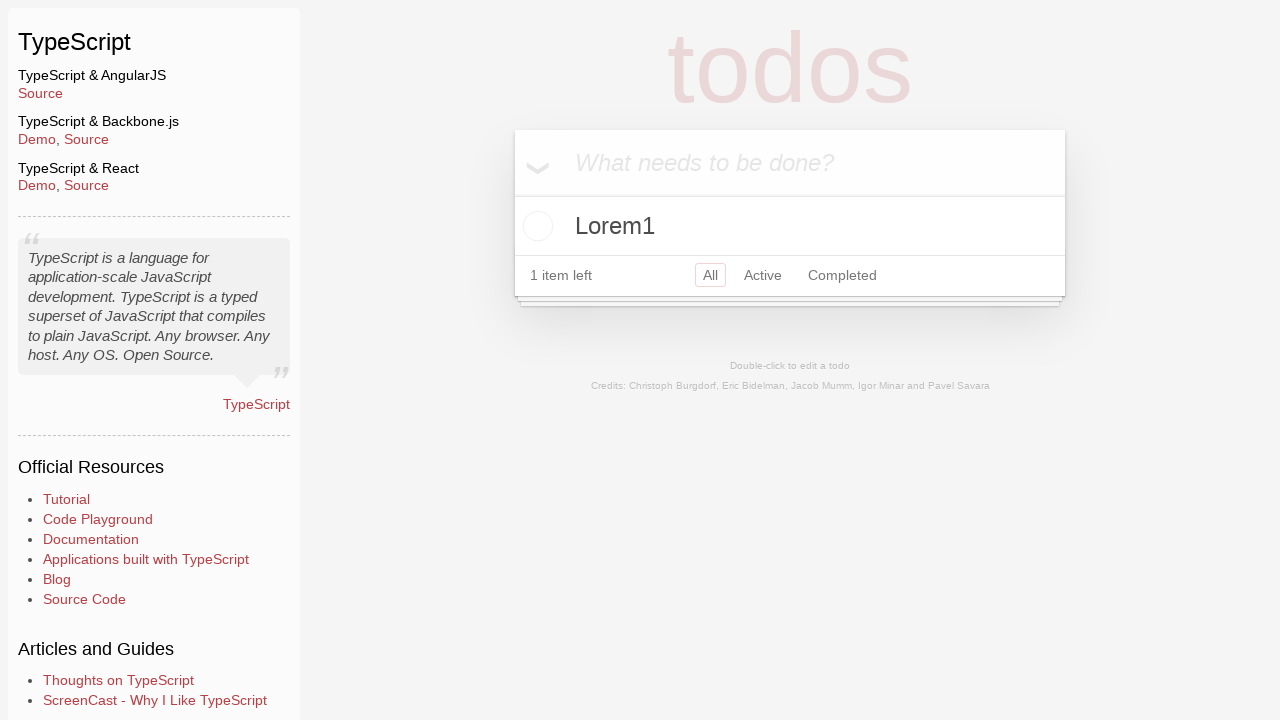

Waited 500ms for UI to update
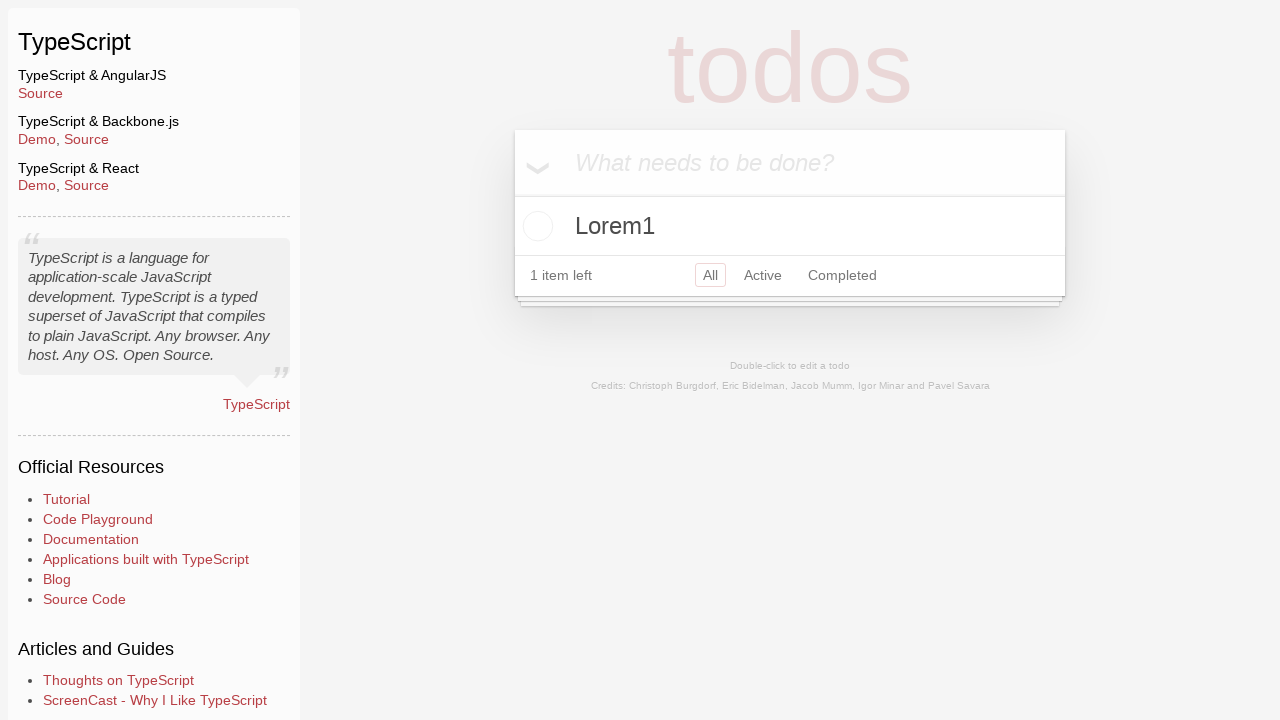

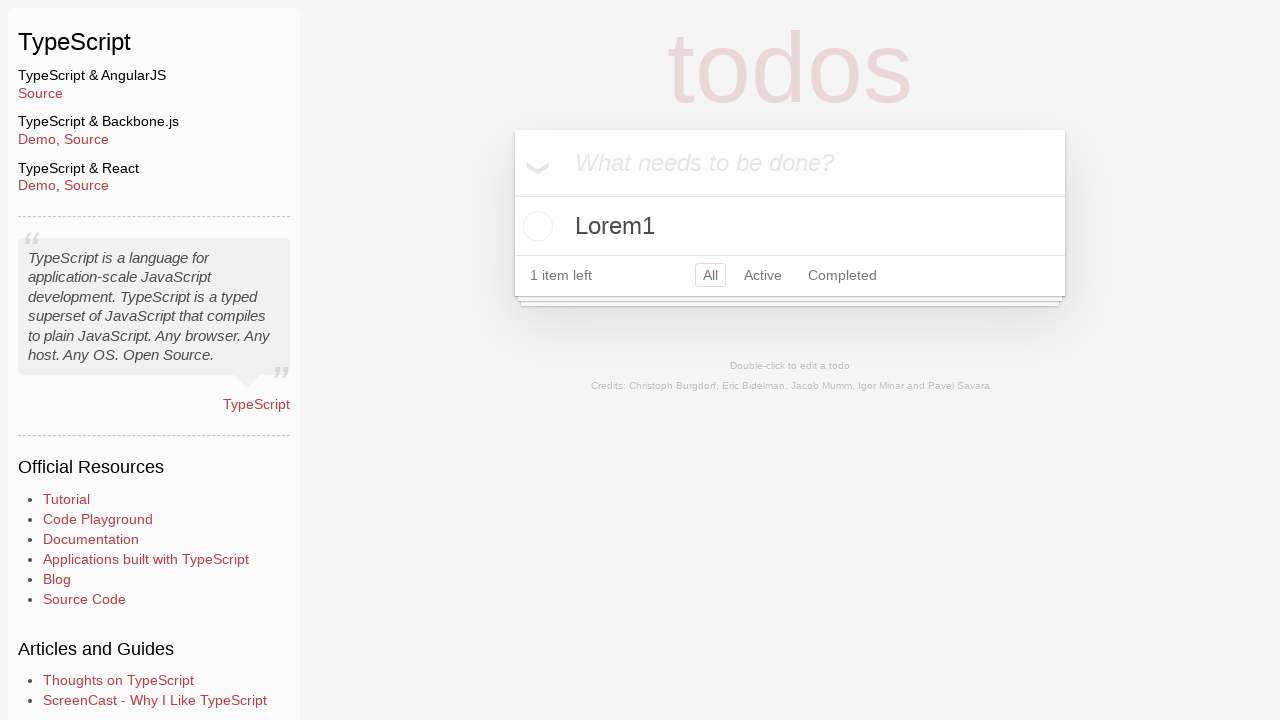